Tests the add/remove elements functionality by adding multiple elements and then deleting them

Starting URL: http://the-internet.herokuapp.com/add_remove_elements/

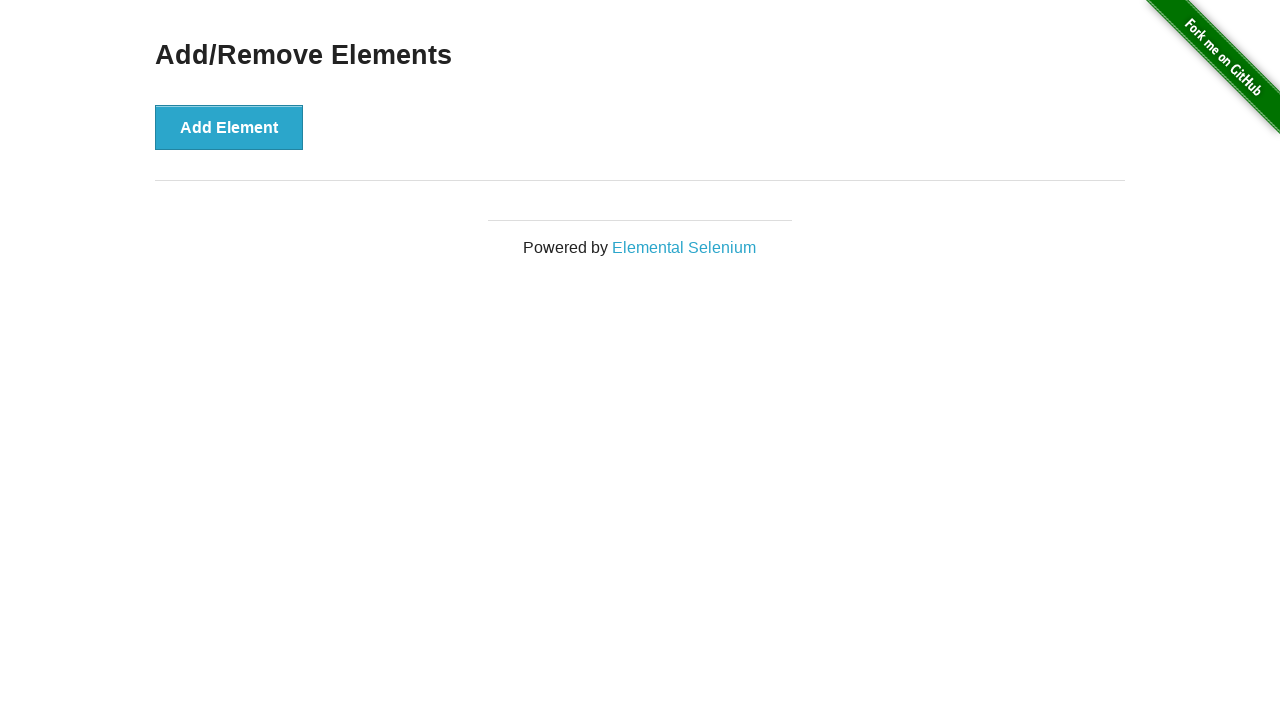

Clicked 'Add Element' button at (229, 127) on button:has-text('Add Element')
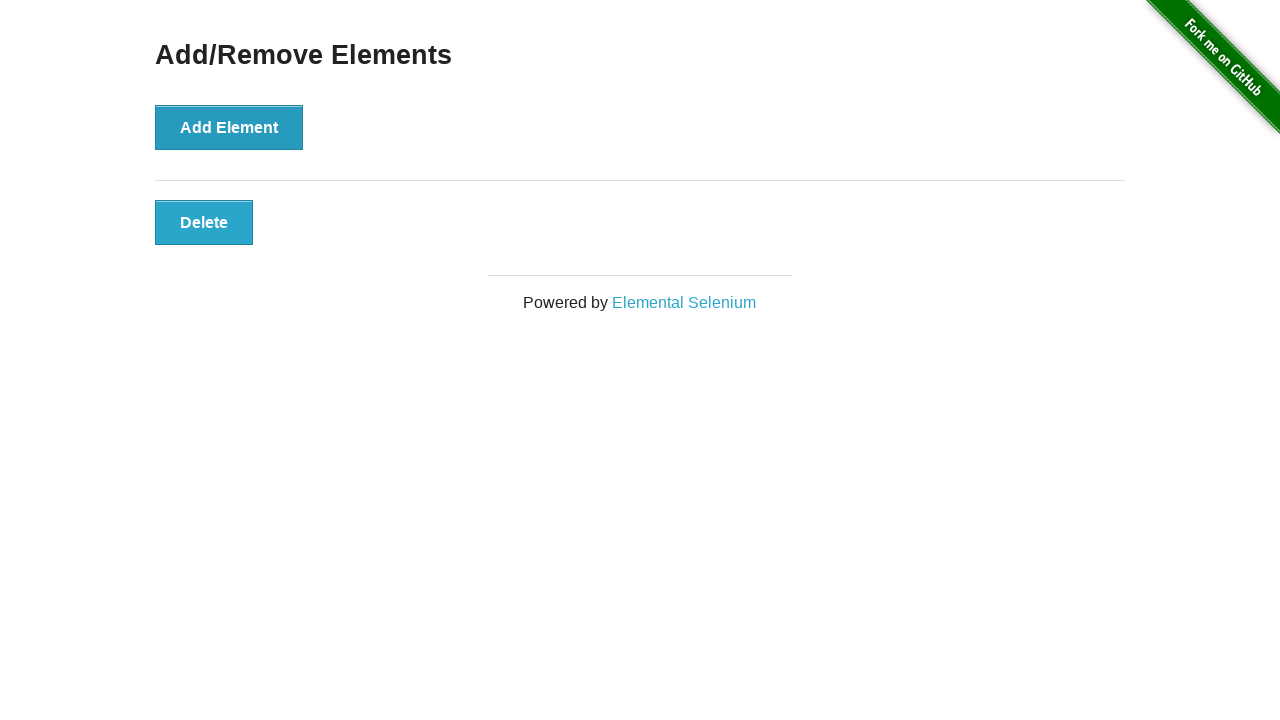

Clicked 'Add Element' button at (229, 127) on button:has-text('Add Element')
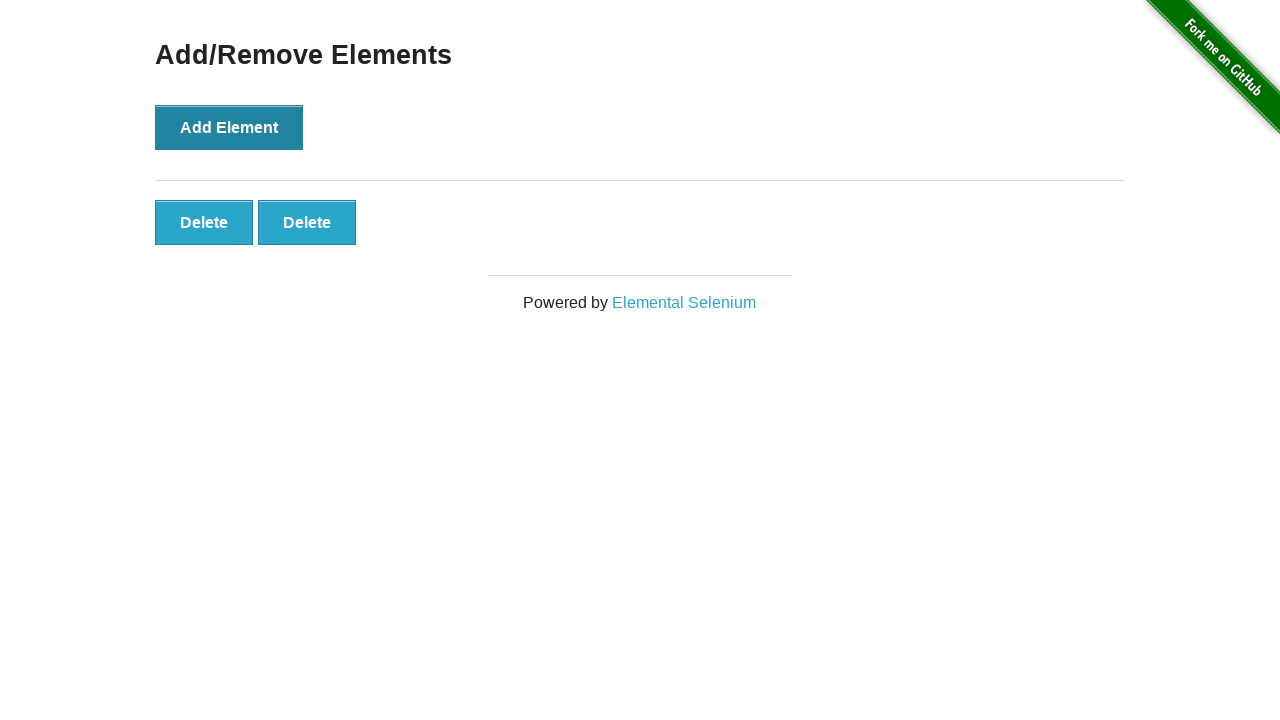

Clicked 'Add Element' button at (229, 127) on button:has-text('Add Element')
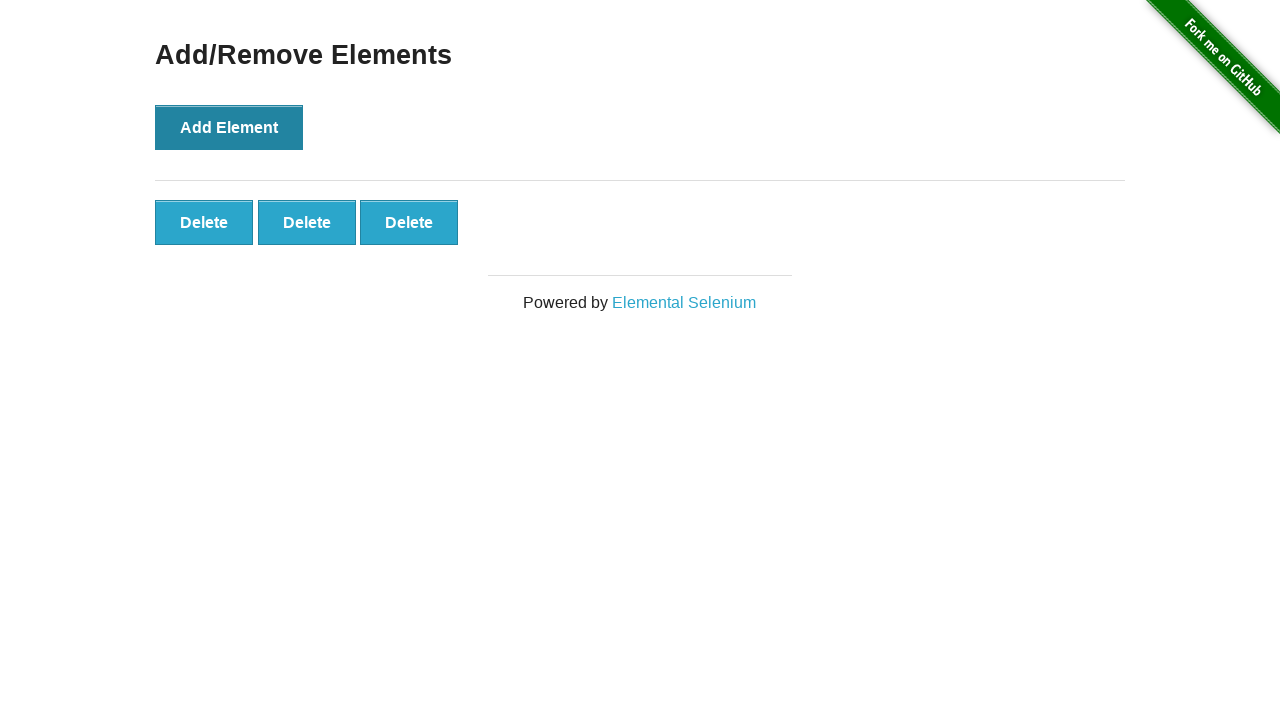

Clicked 'Add Element' button at (229, 127) on button:has-text('Add Element')
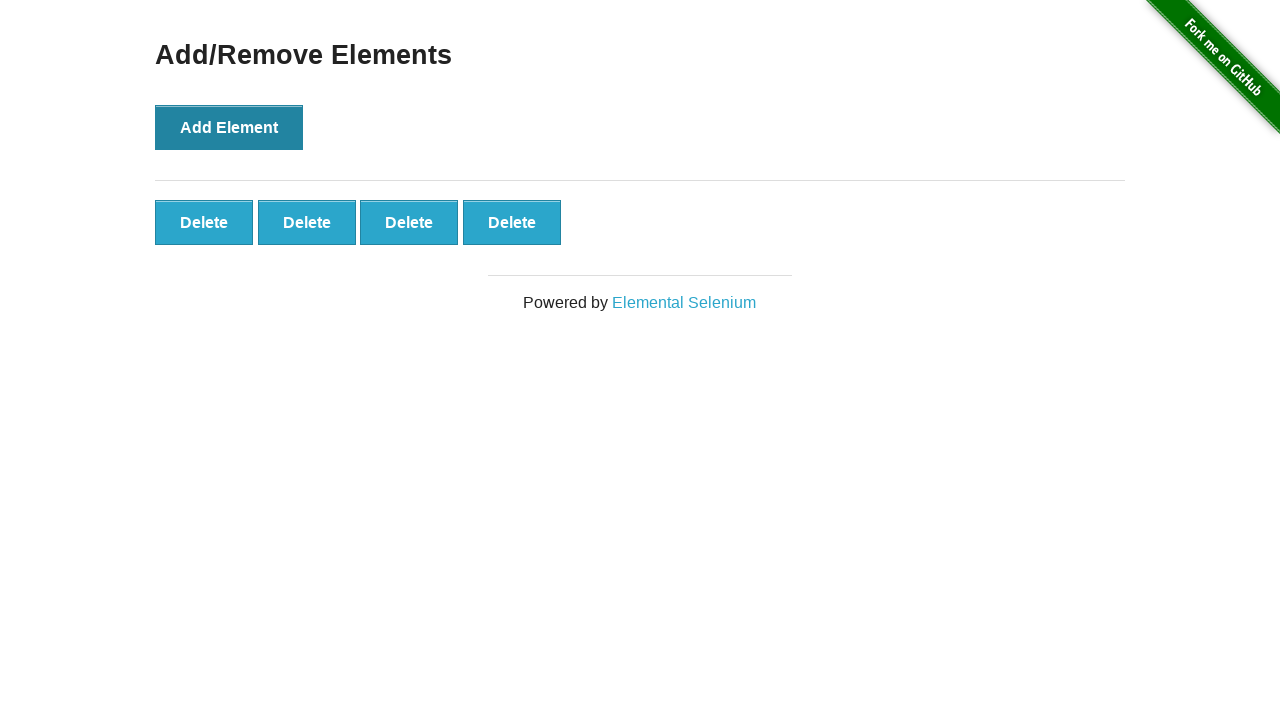

Clicked 'Delete' button to remove an element at (204, 222) on button:has-text('Delete'):first-of-type
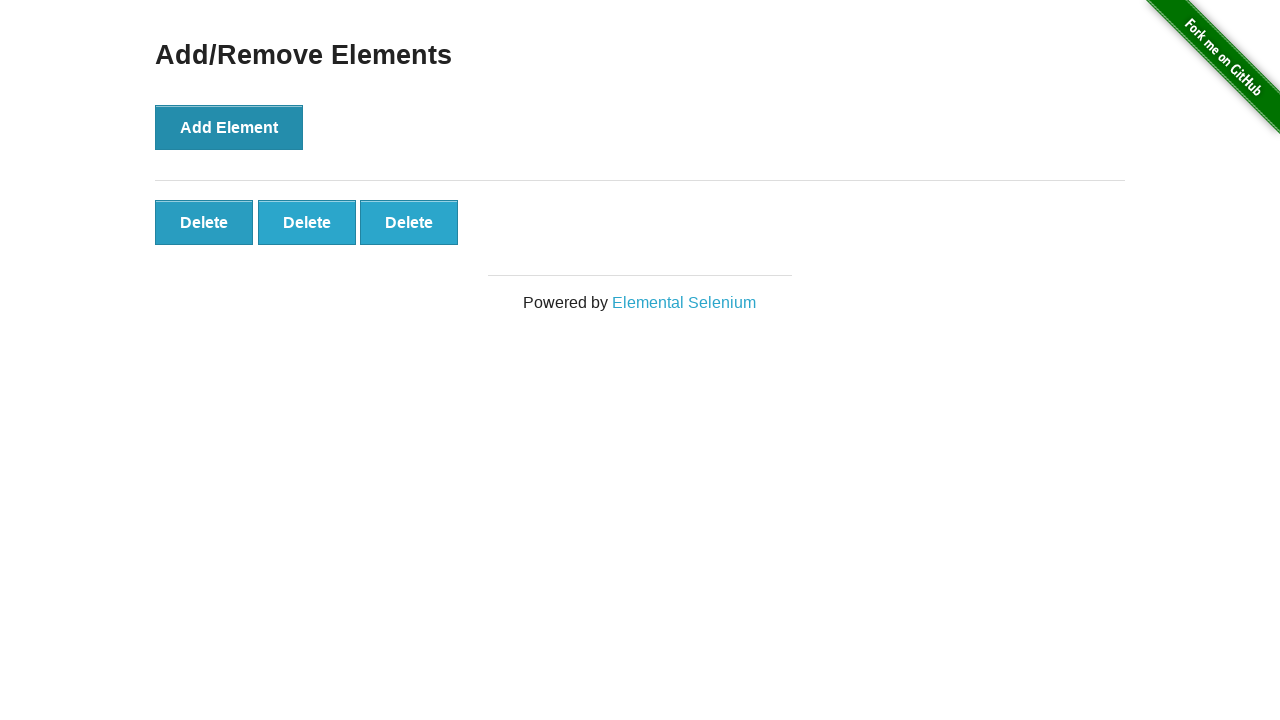

Clicked 'Delete' button to remove an element at (204, 222) on button:has-text('Delete'):first-of-type
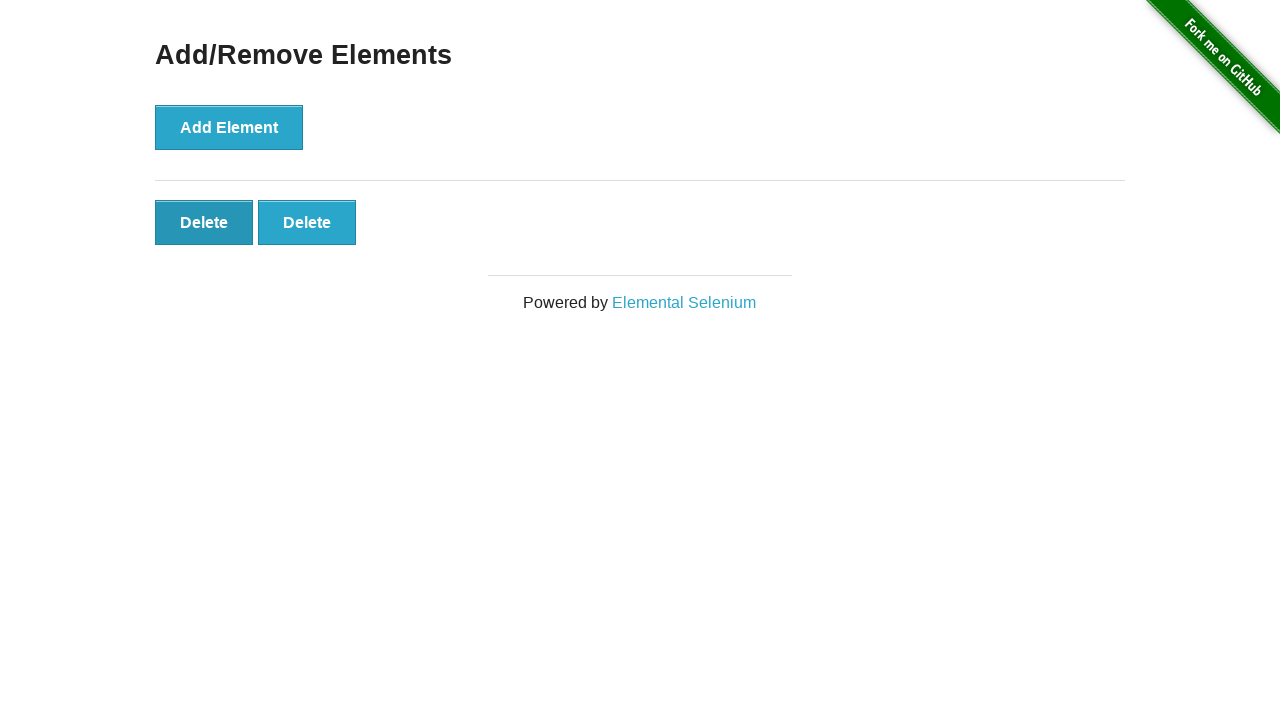

Clicked 'Delete' button to remove an element at (204, 222) on button:has-text('Delete'):first-of-type
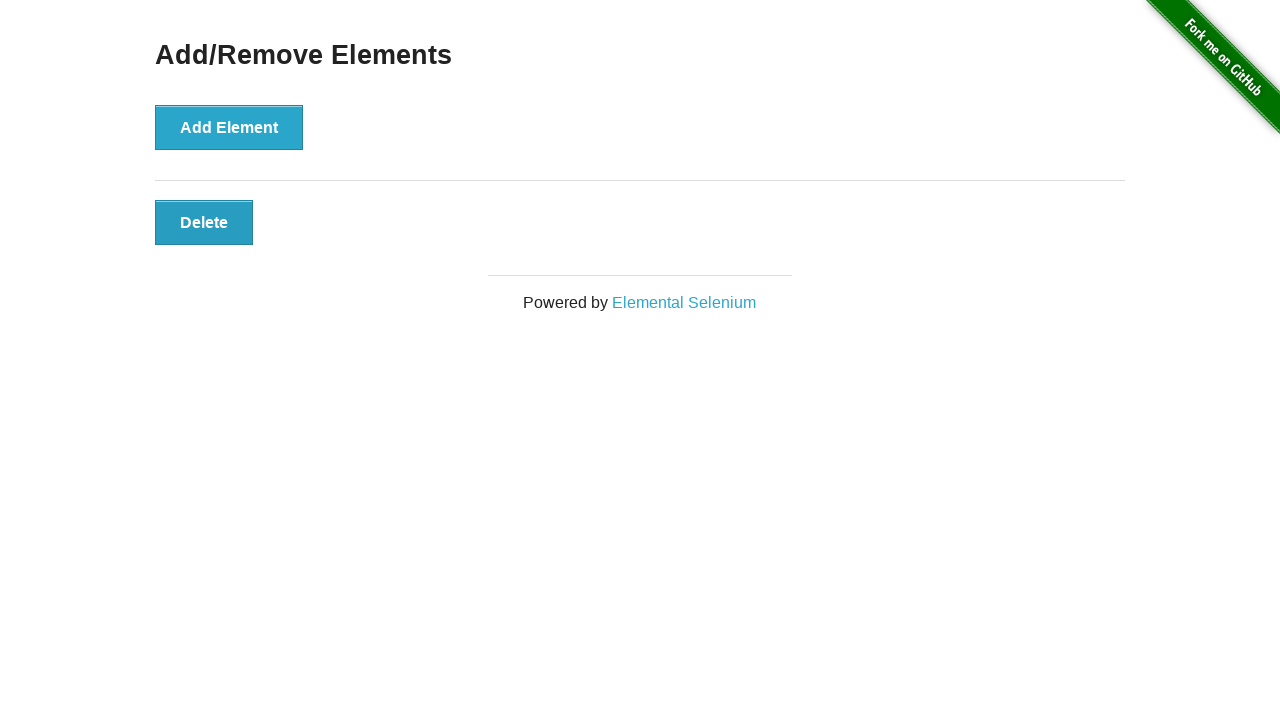

Clicked 'Delete' button to remove an element at (204, 222) on button:has-text('Delete'):first-of-type
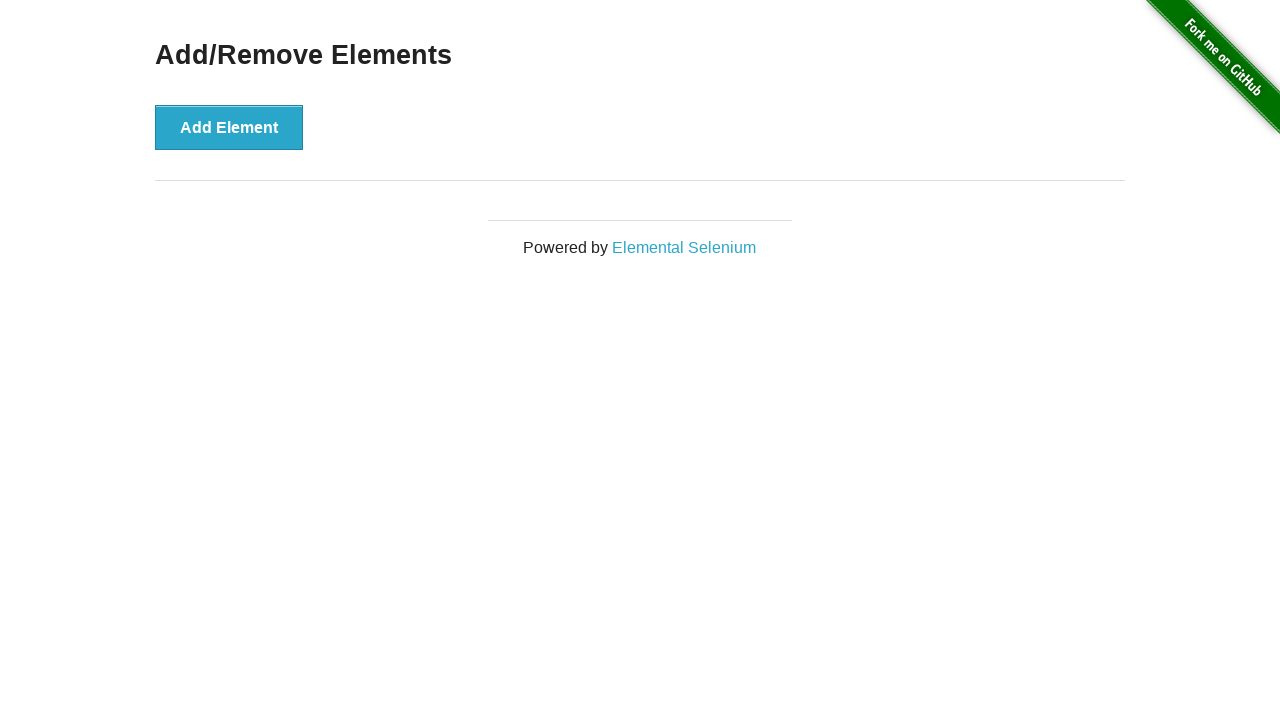

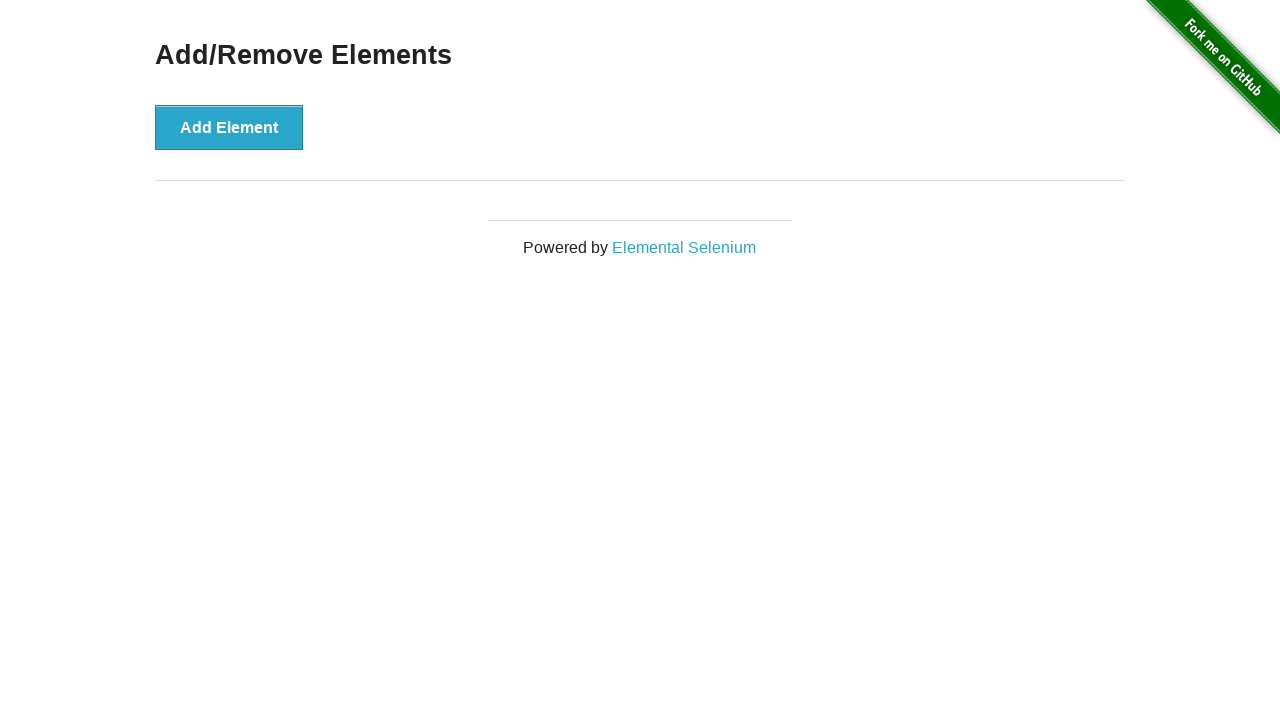